Navigates to BOLD PAC endorsed candidates pages, dismisses any overlay popup, and verifies that candidate gallery content is displayed on both pages.

Starting URL: https://www.boldpac.com/bold-endorsed-candidates

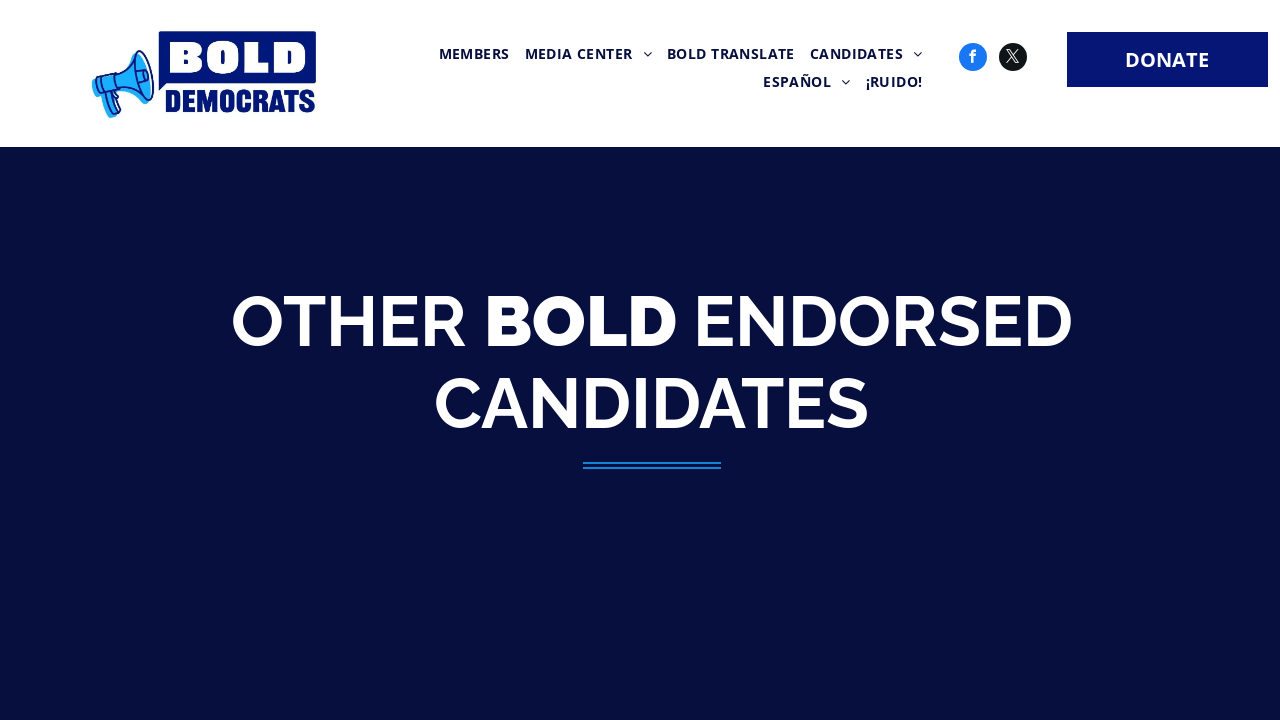

Pressed Escape to dismiss overlay popup on first page
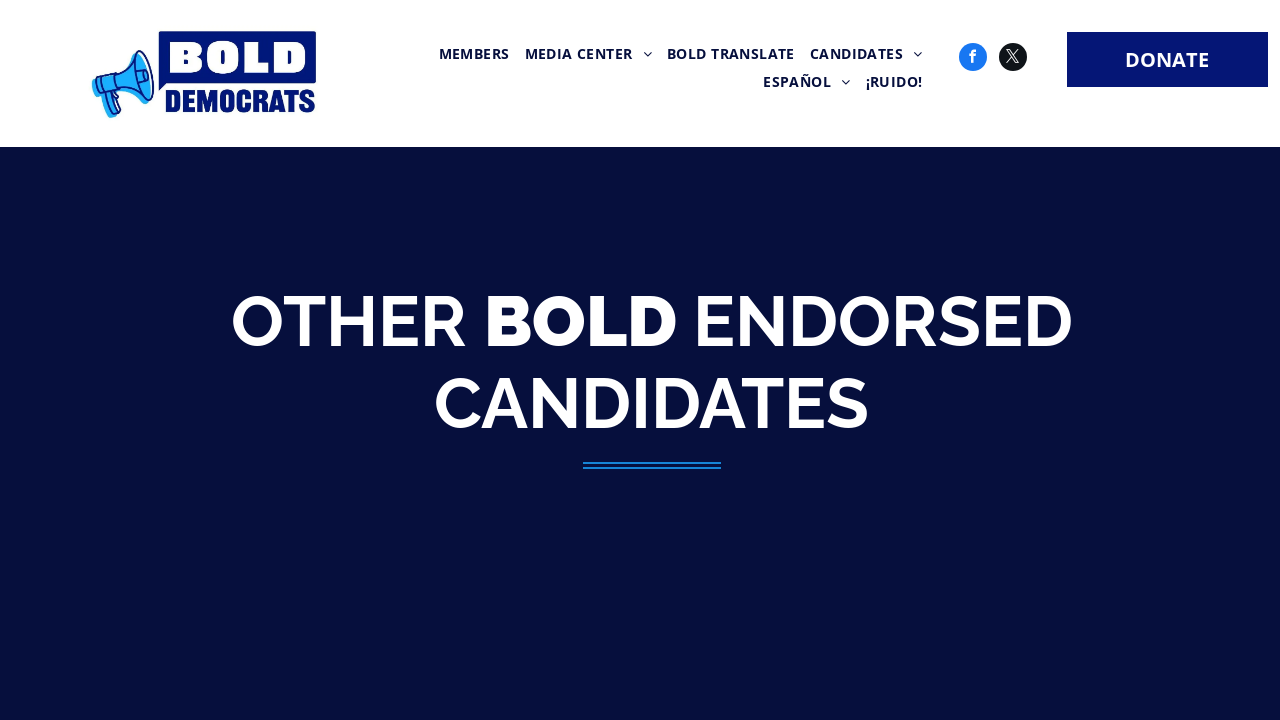

Candidate gallery cards loaded on BOLD endorsed candidates page
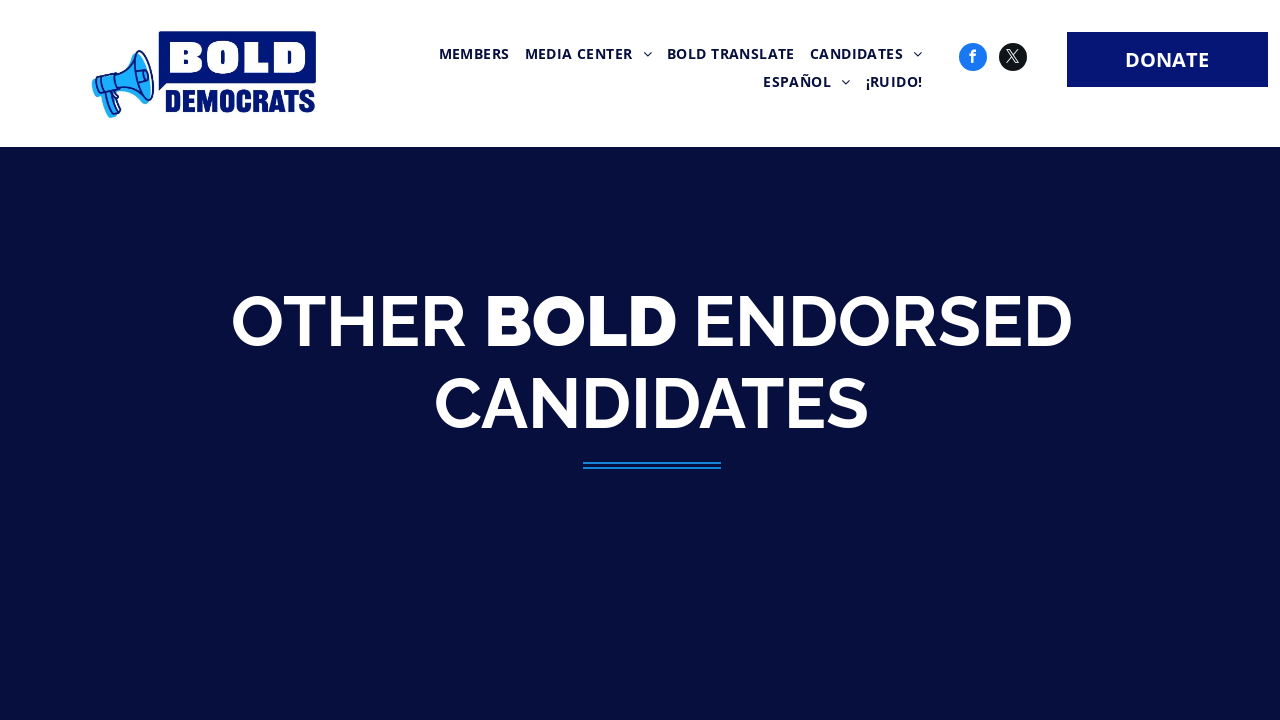

Navigated to Hispanic candidates page
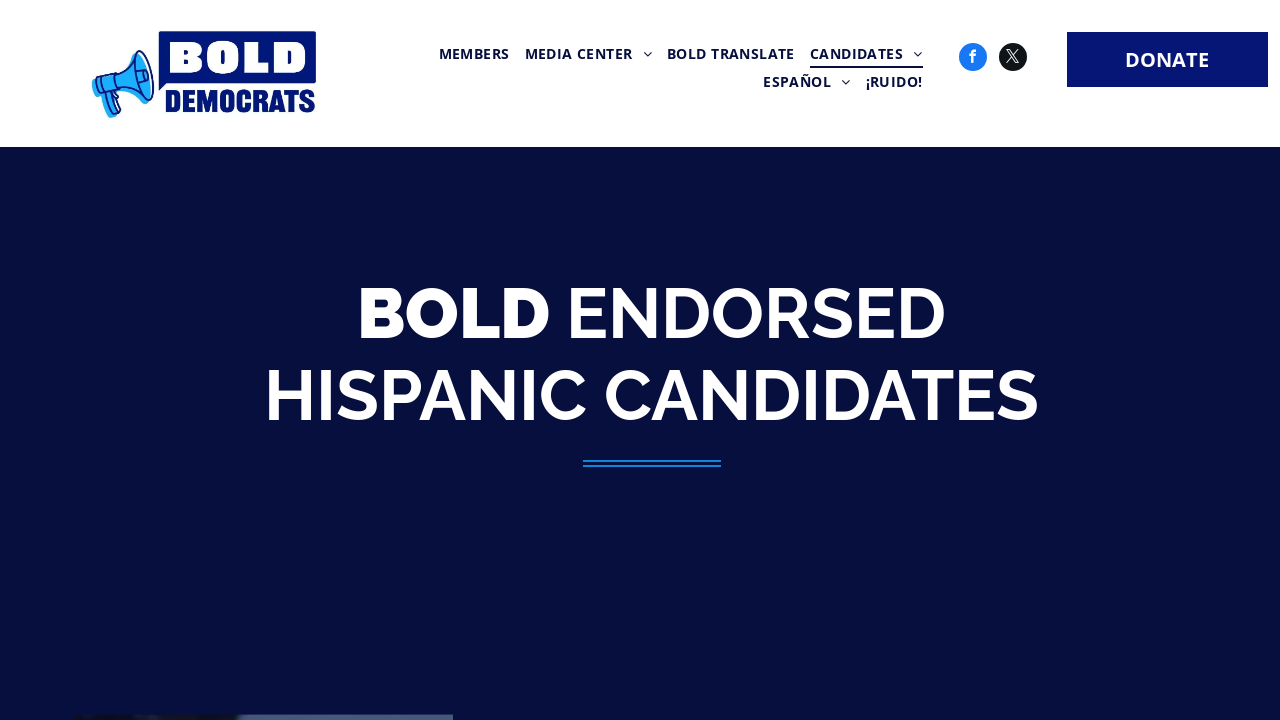

Pressed Escape to dismiss overlay popup on second page
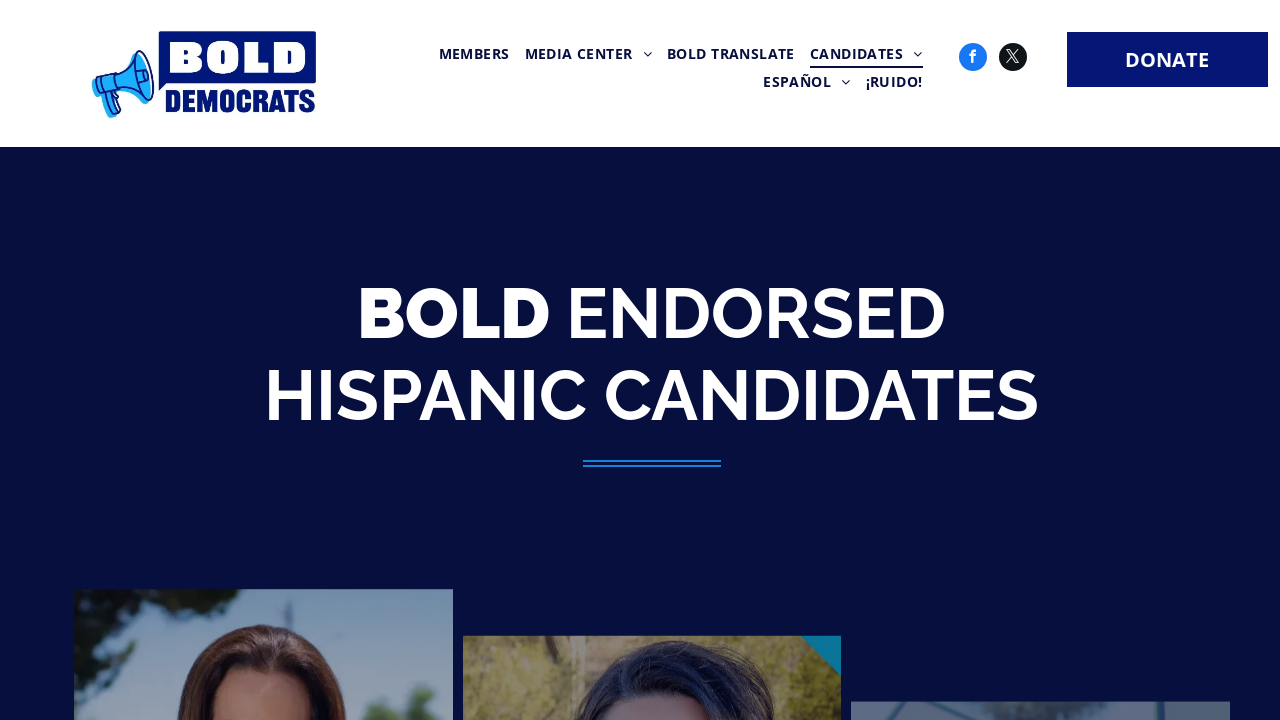

Candidate gallery cards loaded on Hispanic candidates page
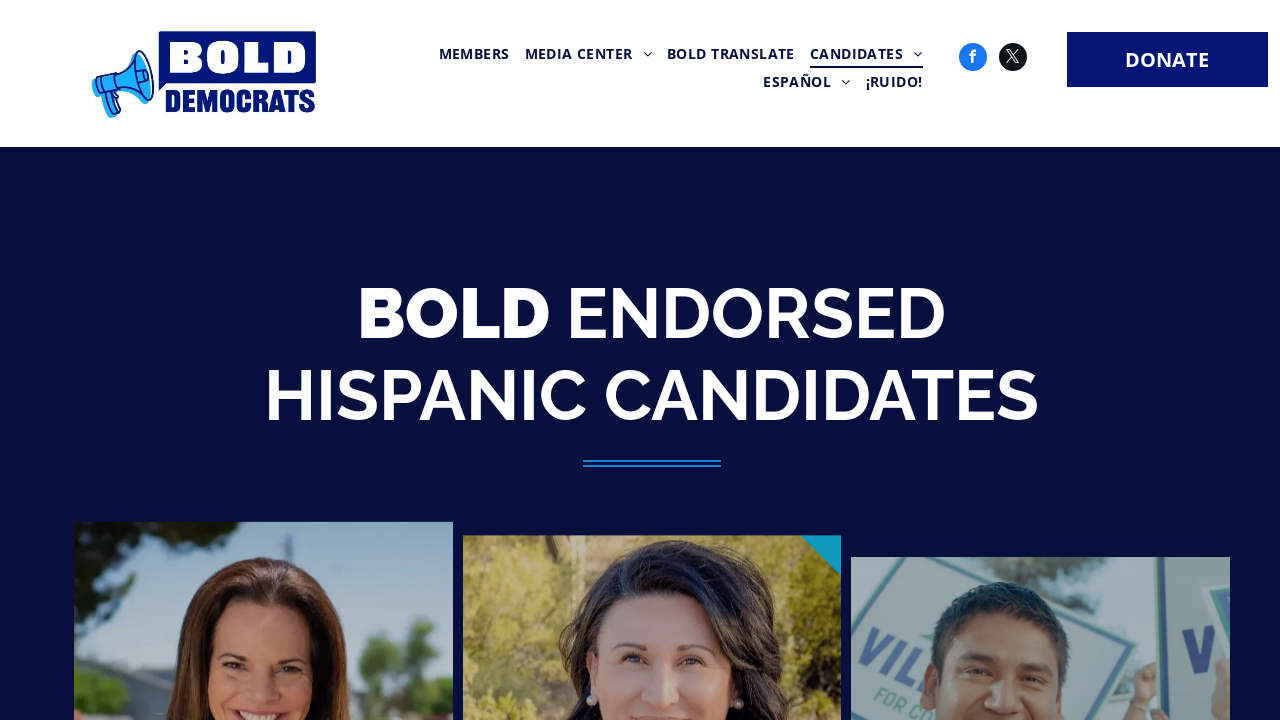

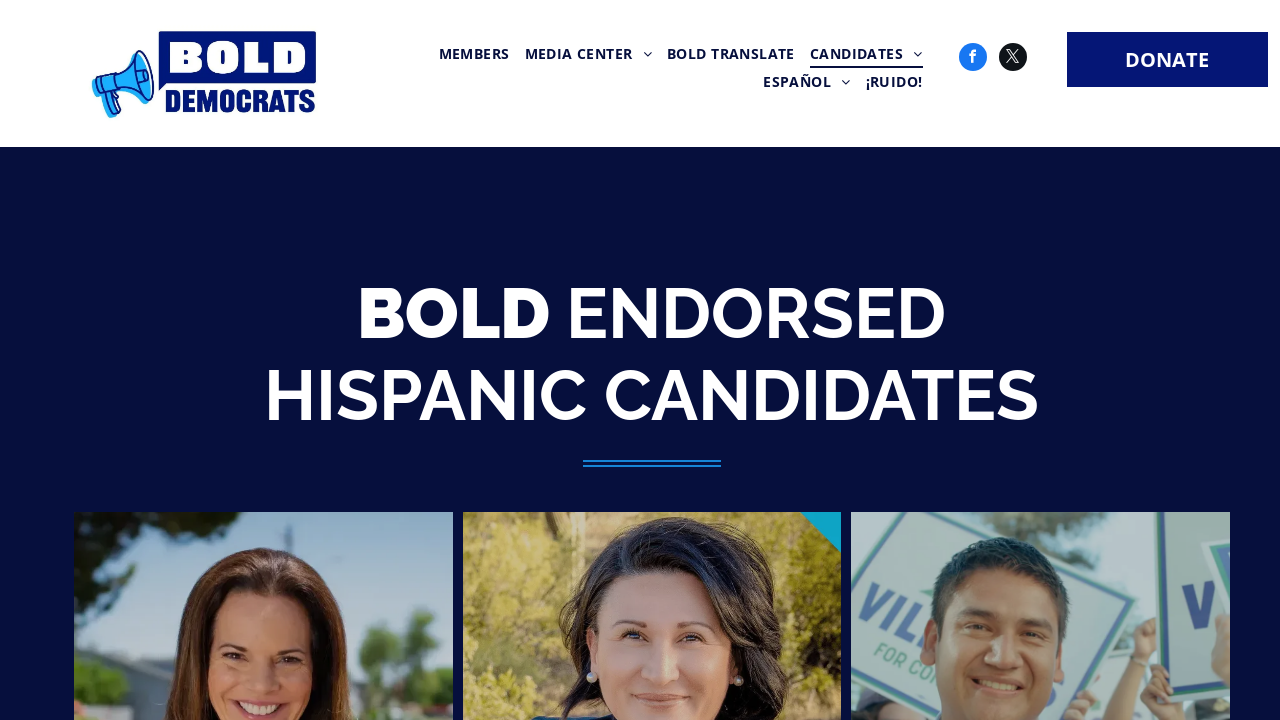